Tests that pressing Escape while editing a todo item cancels the edit and restores the original text.

Starting URL: https://demo.playwright.dev/todomvc

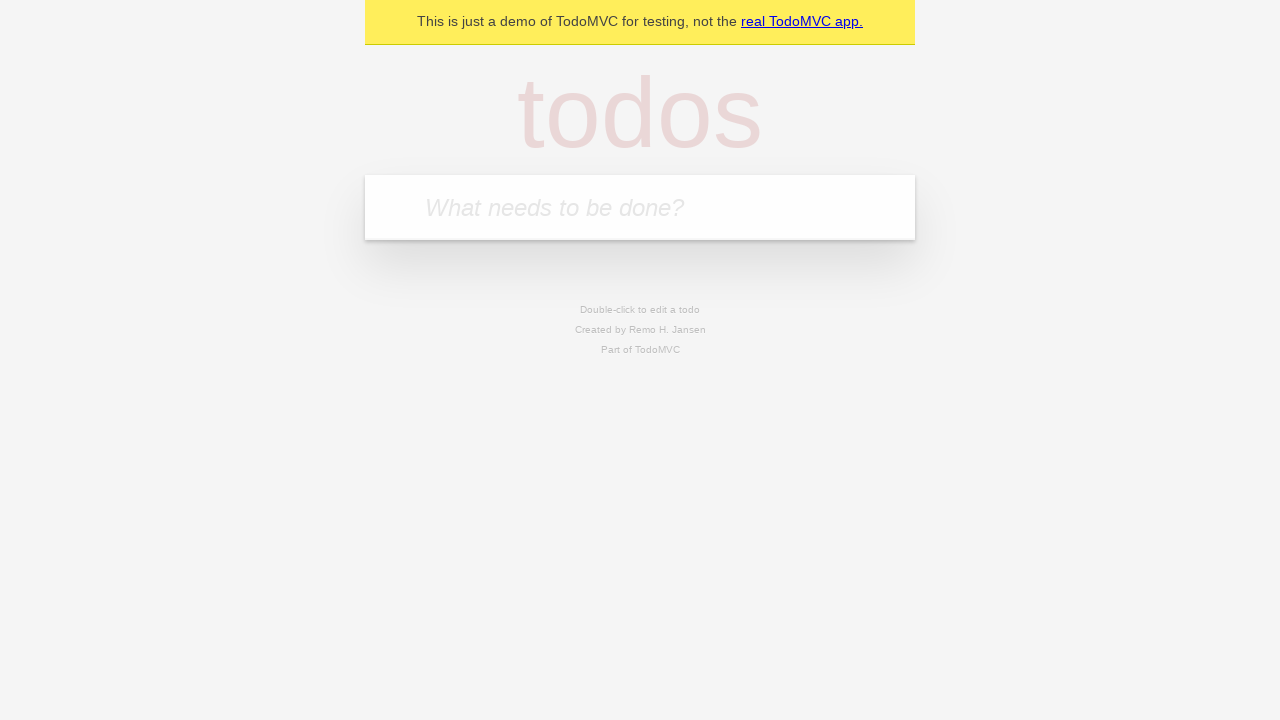

Filled todo input with 'buy some cheese' on internal:attr=[placeholder="What needs to be done?"i]
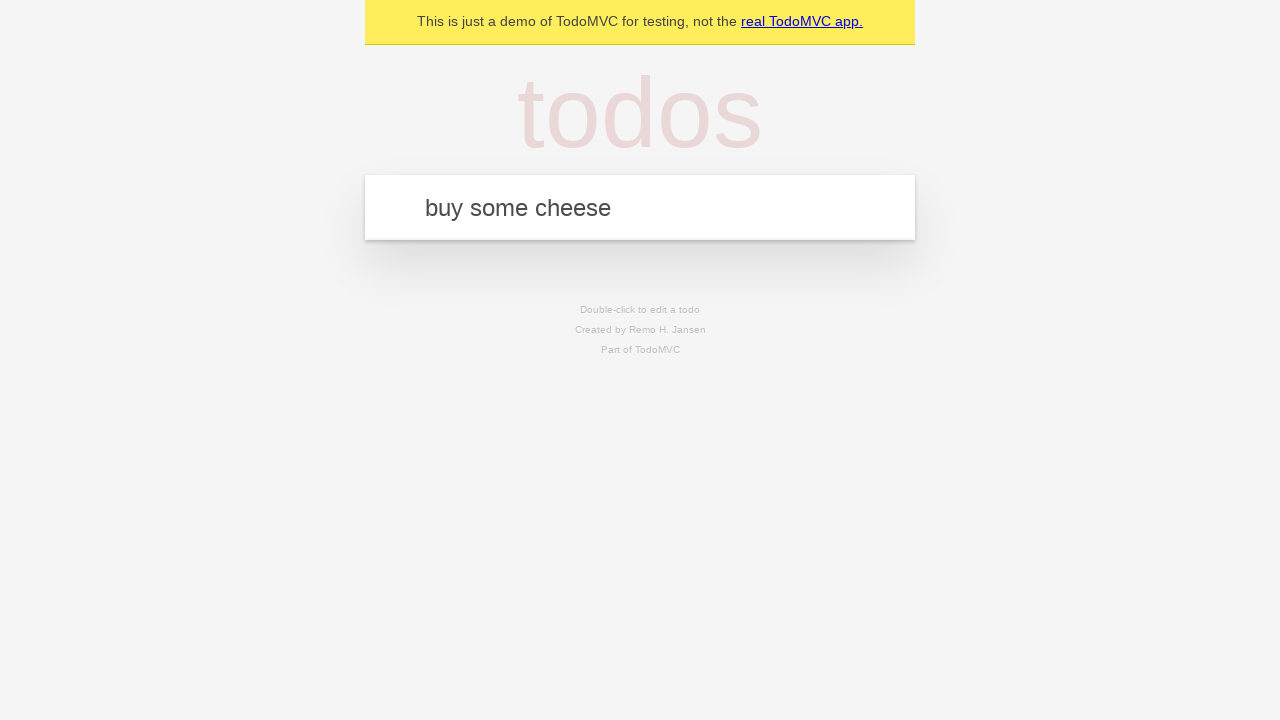

Pressed Enter to create first todo on internal:attr=[placeholder="What needs to be done?"i]
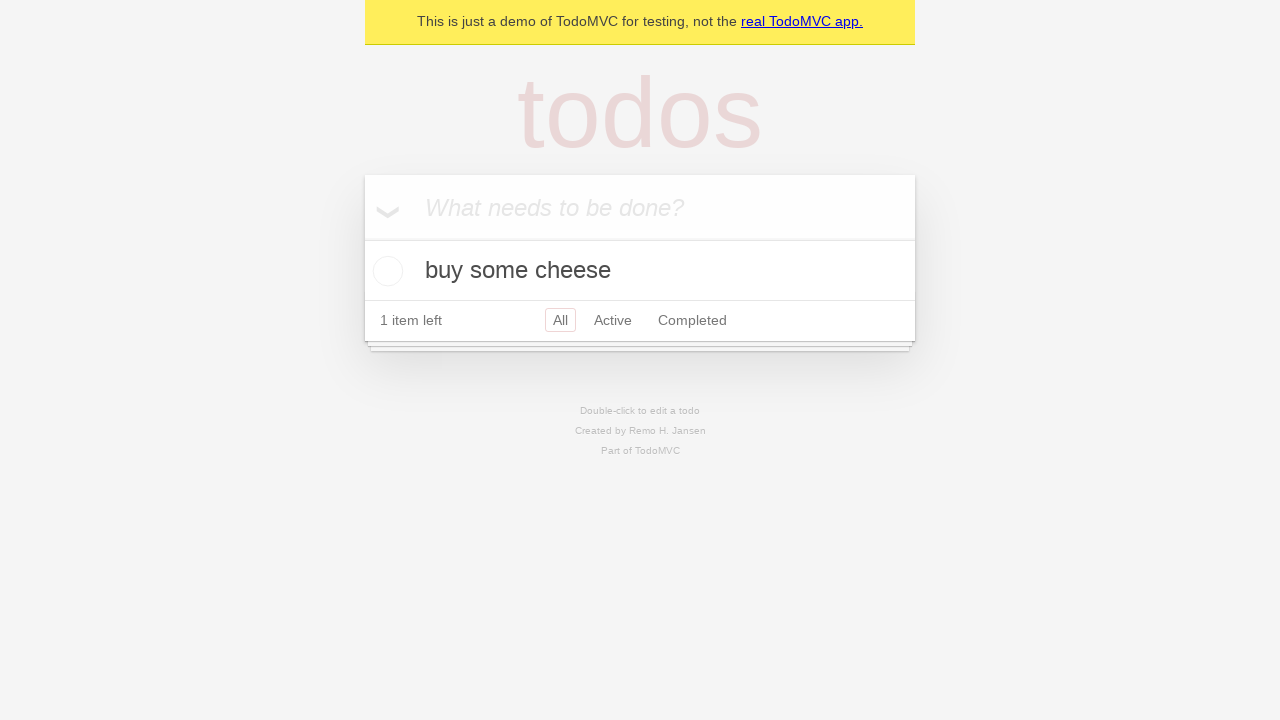

Filled todo input with 'feed the cat' on internal:attr=[placeholder="What needs to be done?"i]
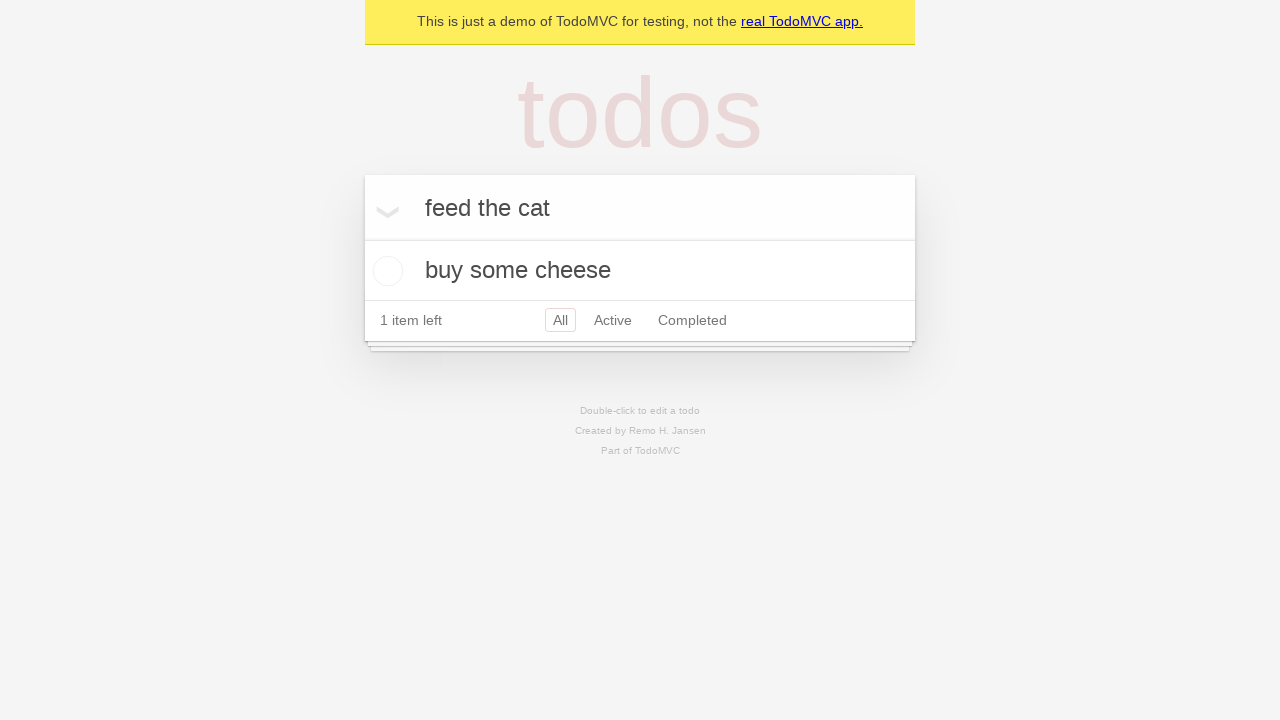

Pressed Enter to create second todo on internal:attr=[placeholder="What needs to be done?"i]
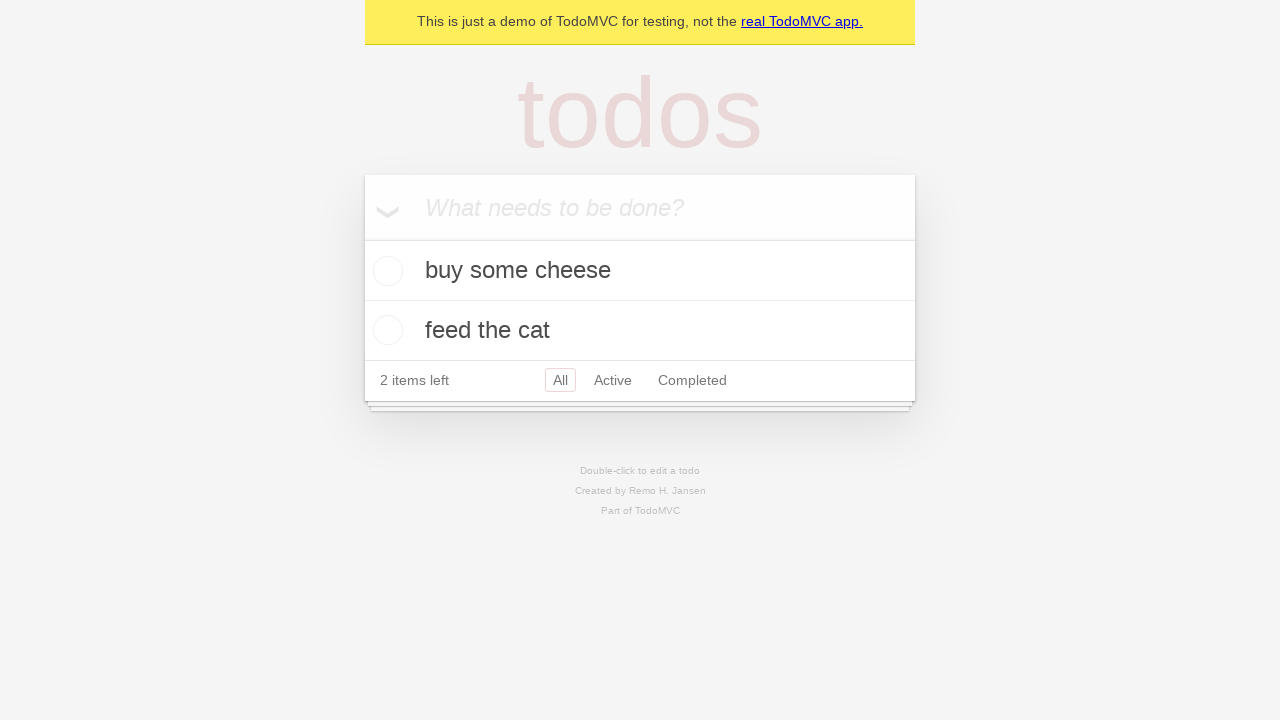

Filled todo input with 'book a doctors appointment' on internal:attr=[placeholder="What needs to be done?"i]
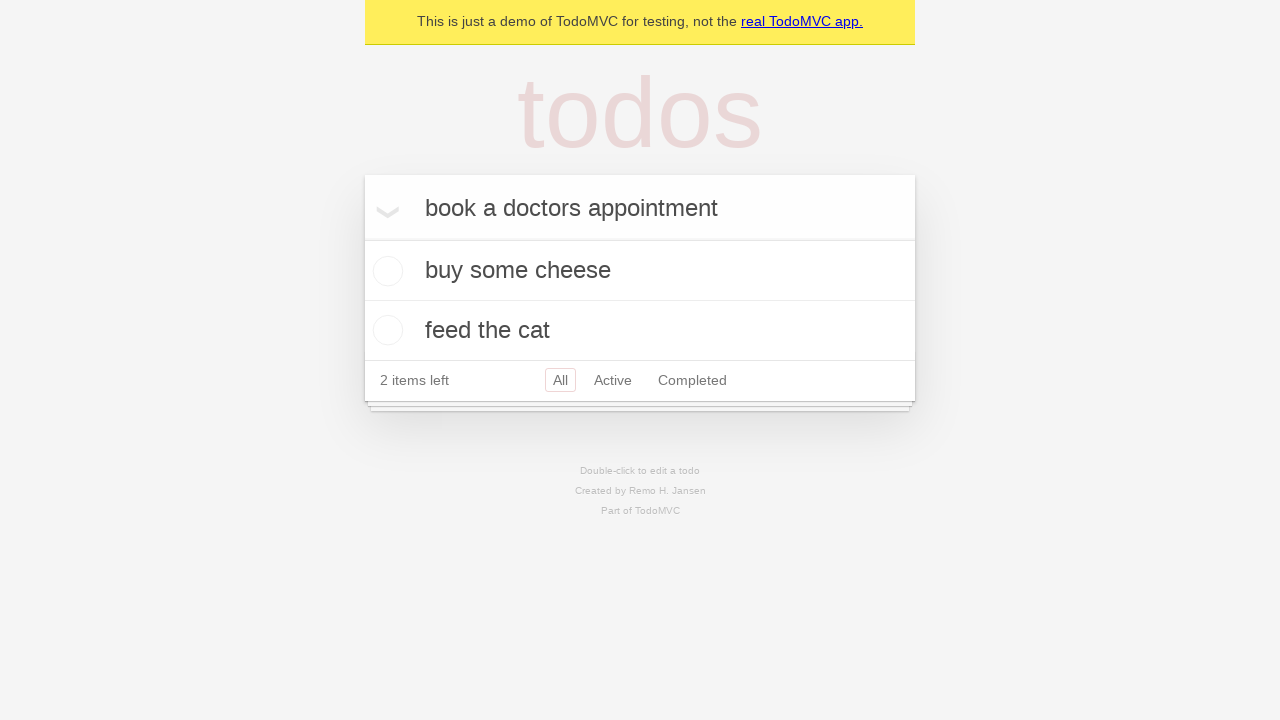

Pressed Enter to create third todo on internal:attr=[placeholder="What needs to be done?"i]
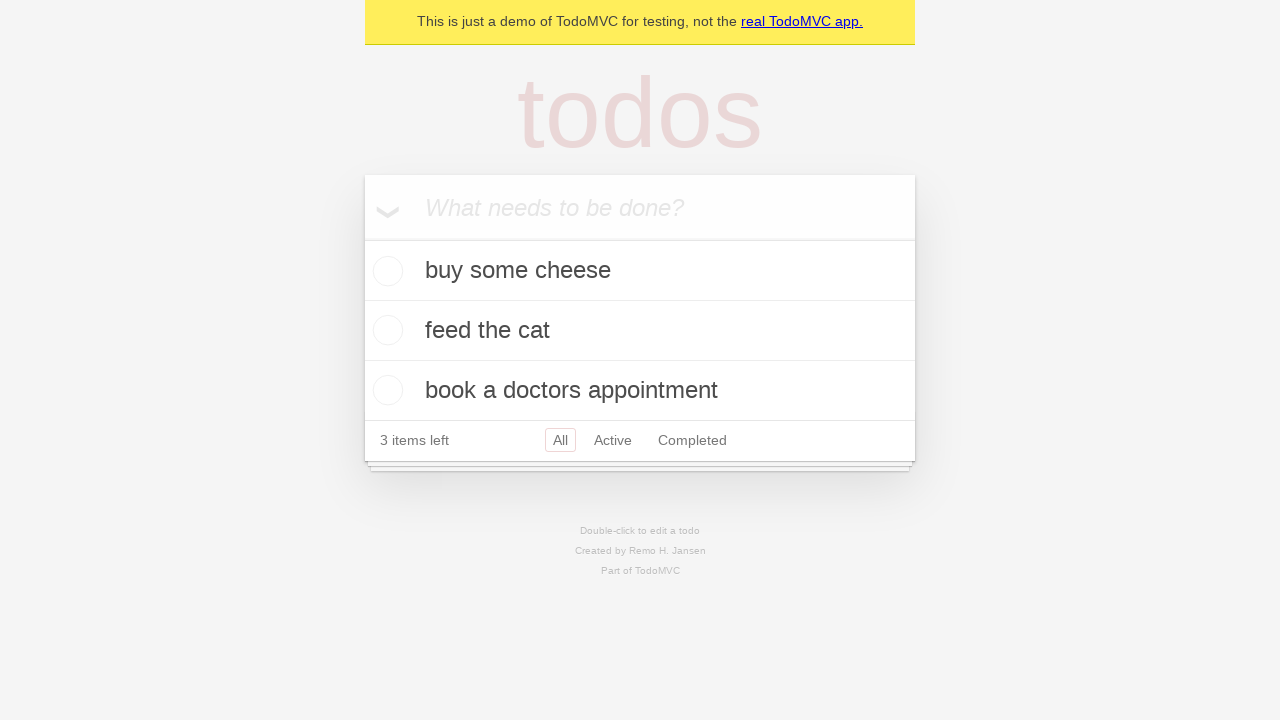

Double-clicked second todo item to enter edit mode at (640, 331) on internal:testid=[data-testid="todo-item"s] >> nth=1
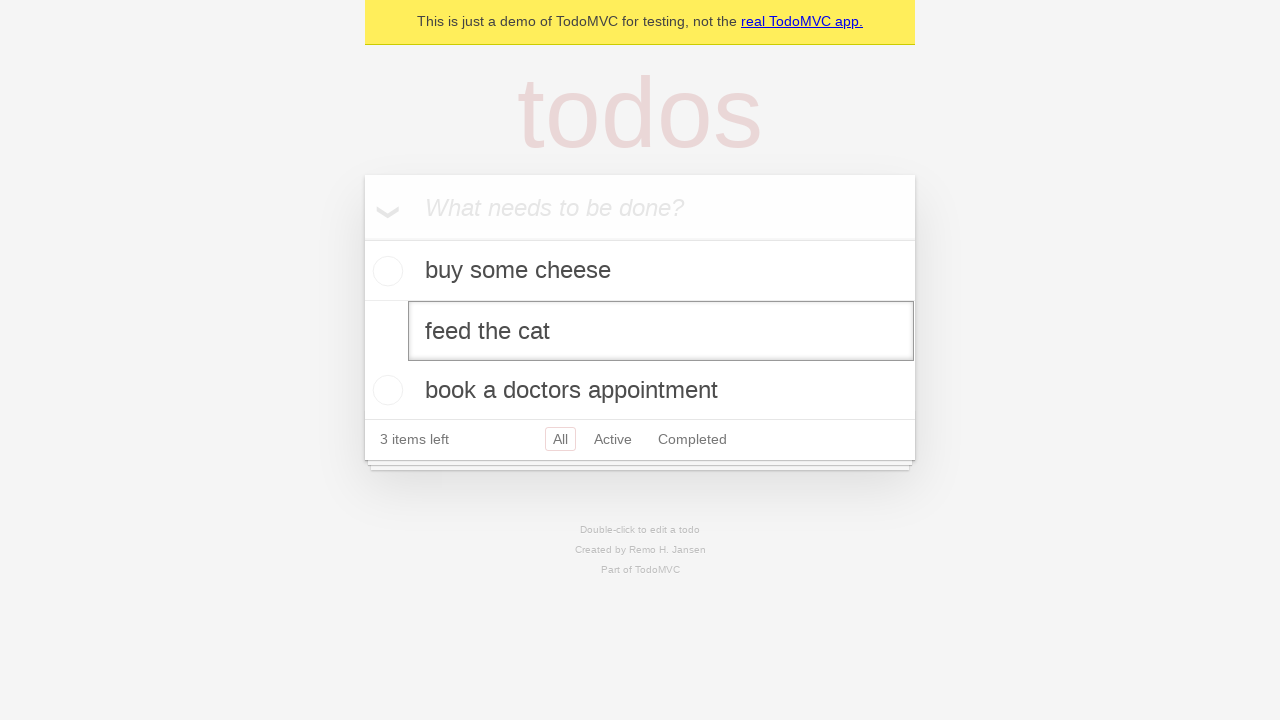

Filled edit field with 'buy some sausages' on internal:testid=[data-testid="todo-item"s] >> nth=1 >> internal:role=textbox[nam
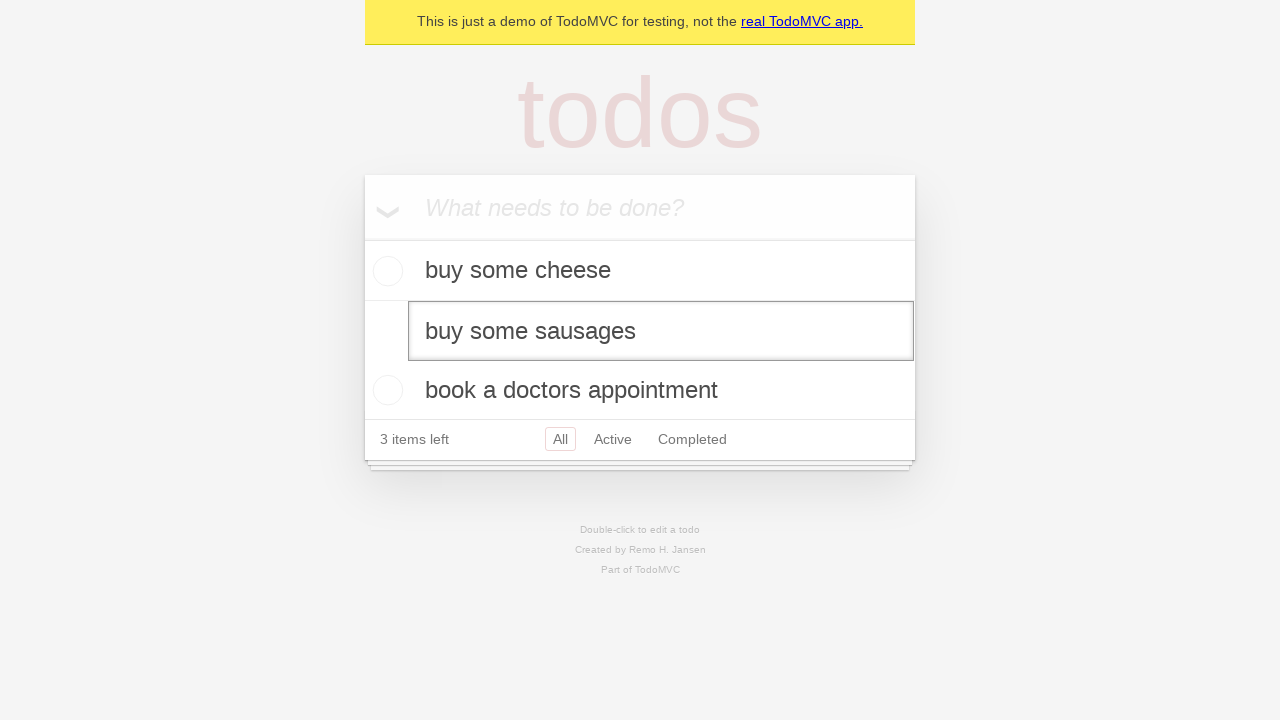

Pressed Escape to cancel edit and restore original text on internal:testid=[data-testid="todo-item"s] >> nth=1 >> internal:role=textbox[nam
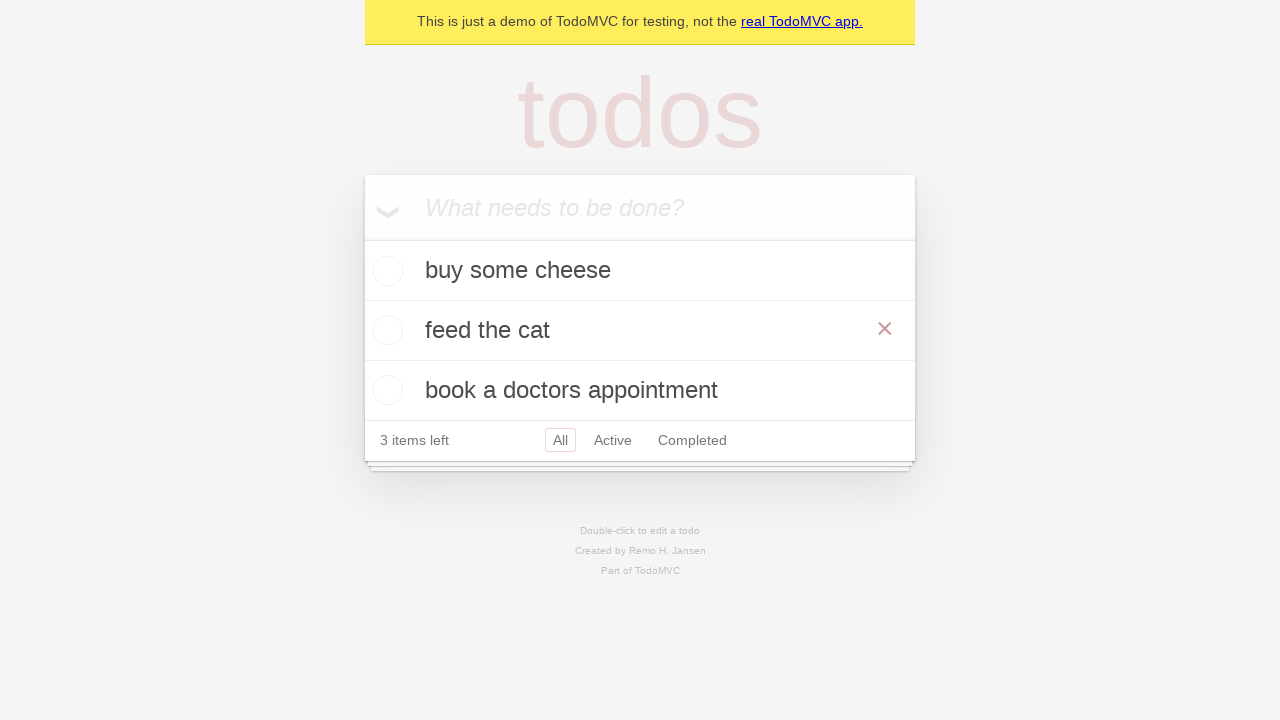

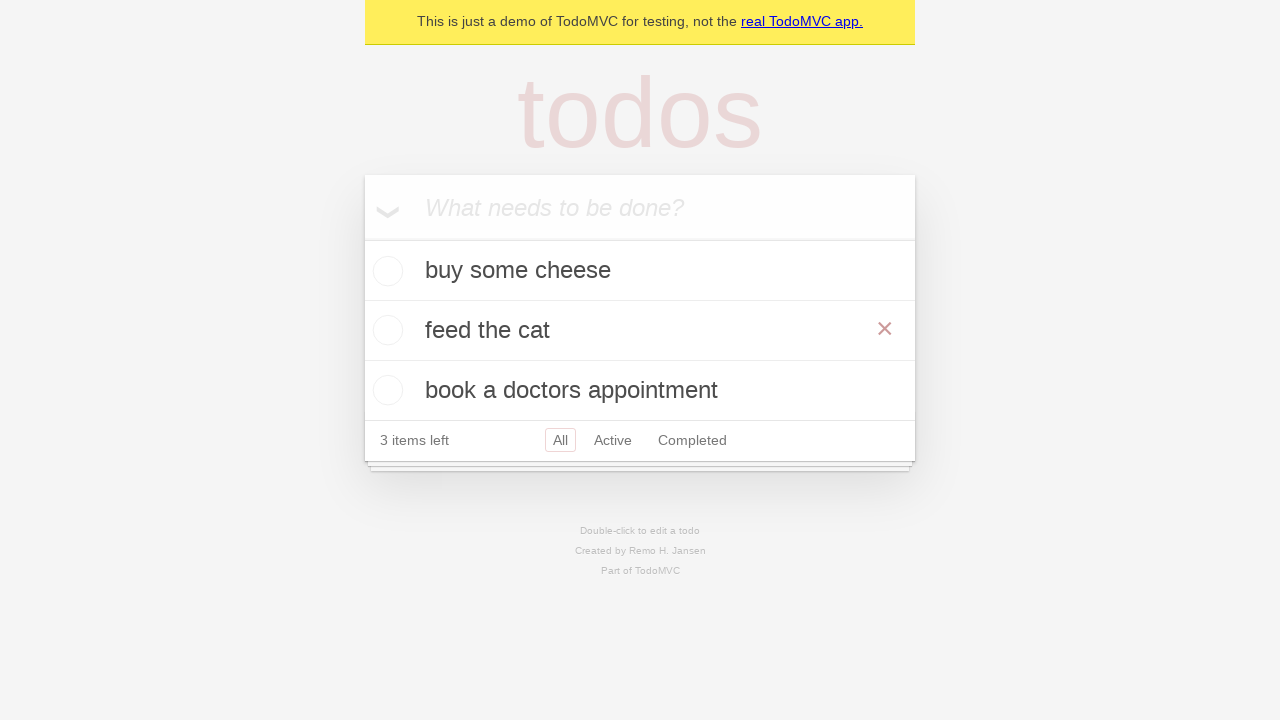